Tests clicking a link that opens a popup window on the omayo test page

Starting URL: http://omayo.blogspot.com/

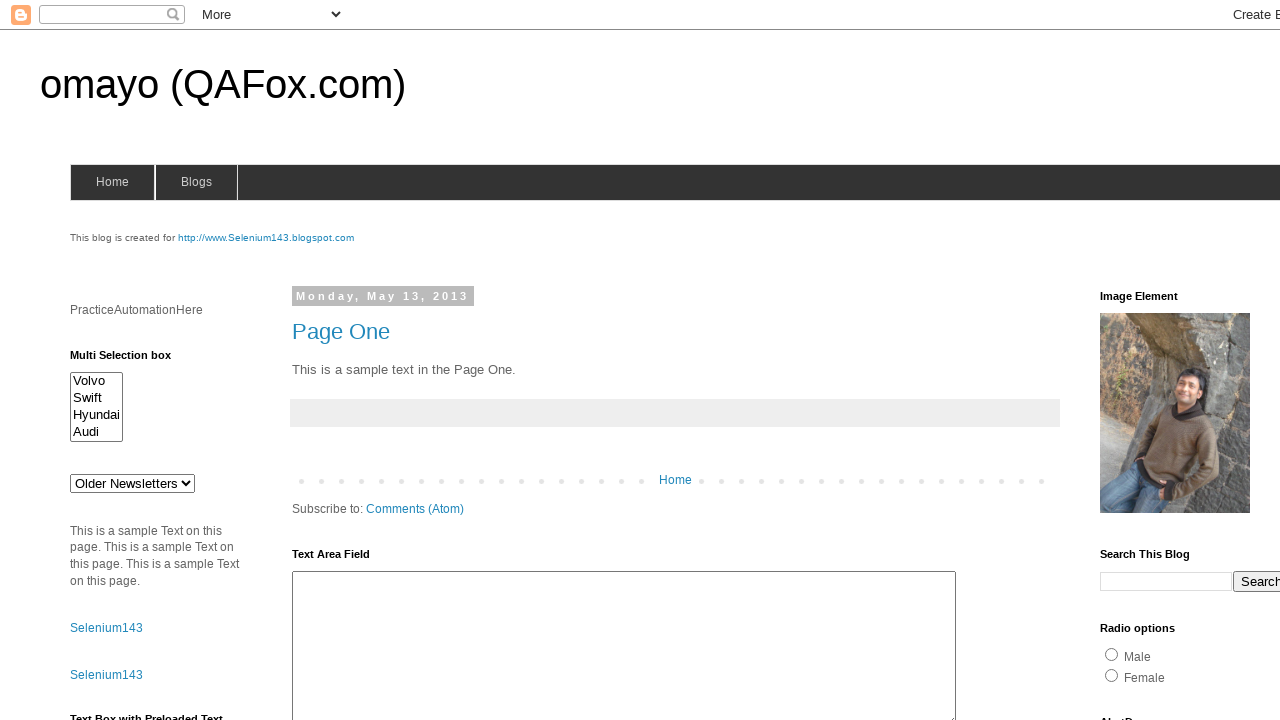

Clicked the 'Open a popup window' link at (132, 360) on xpath=//a[.='Open a popup window']
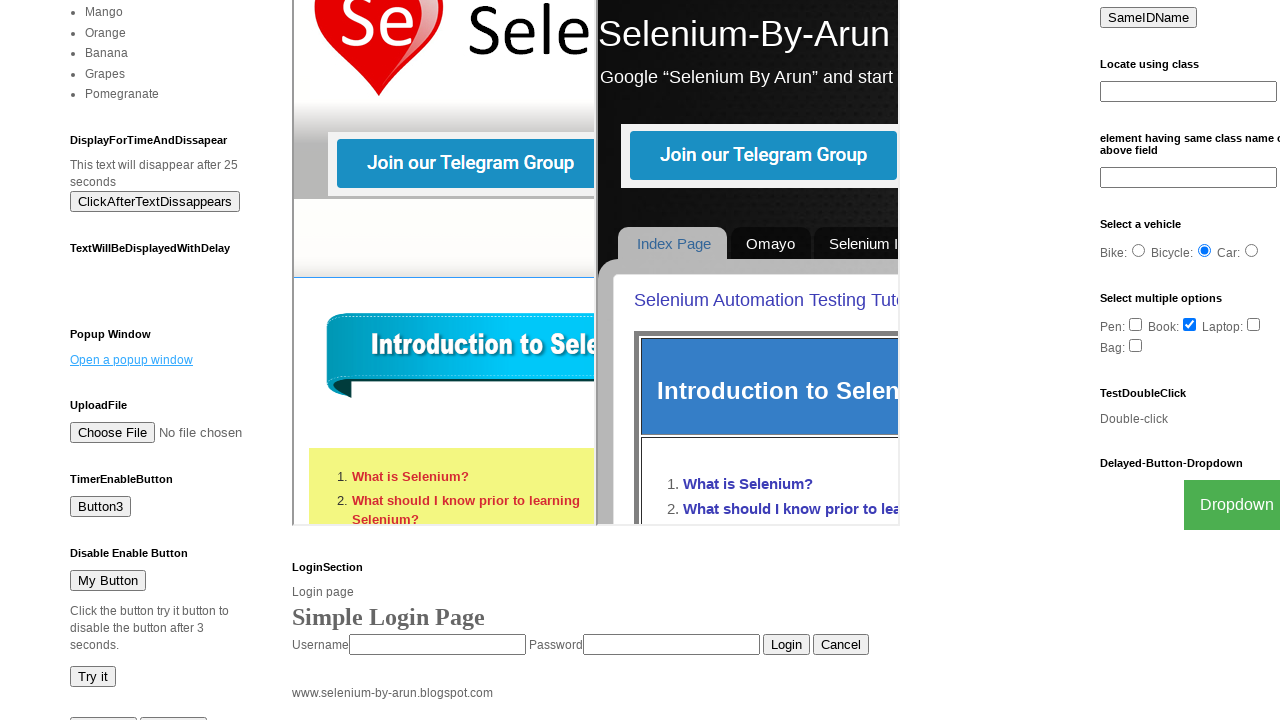

Waited 2 seconds for popup window to open
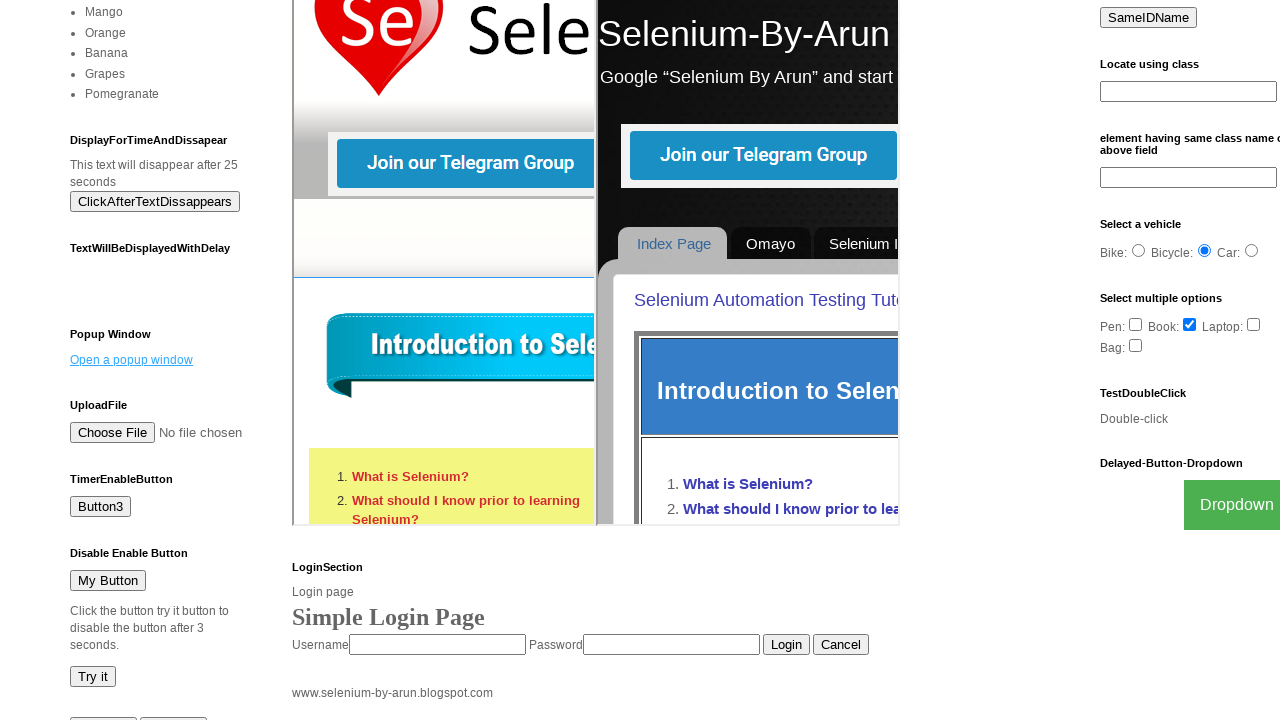

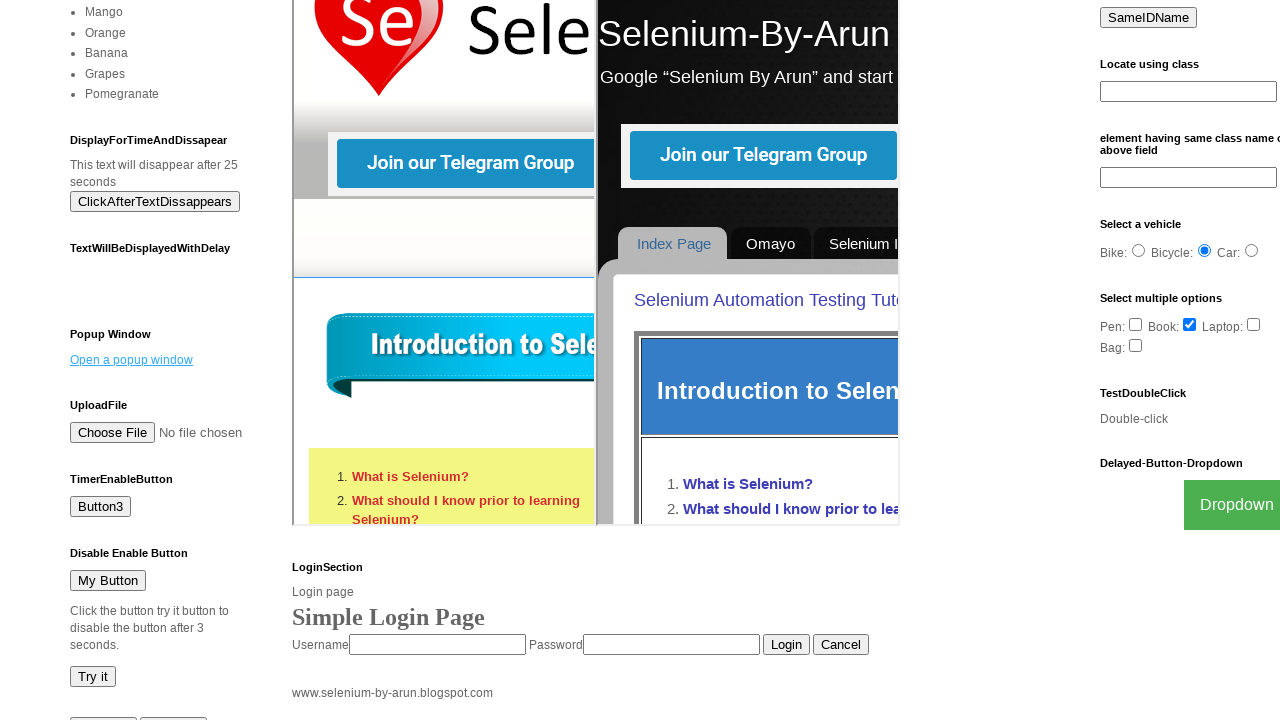